Tests that clicking Clear completed removes completed items from the list

Starting URL: https://demo.playwright.dev/todomvc

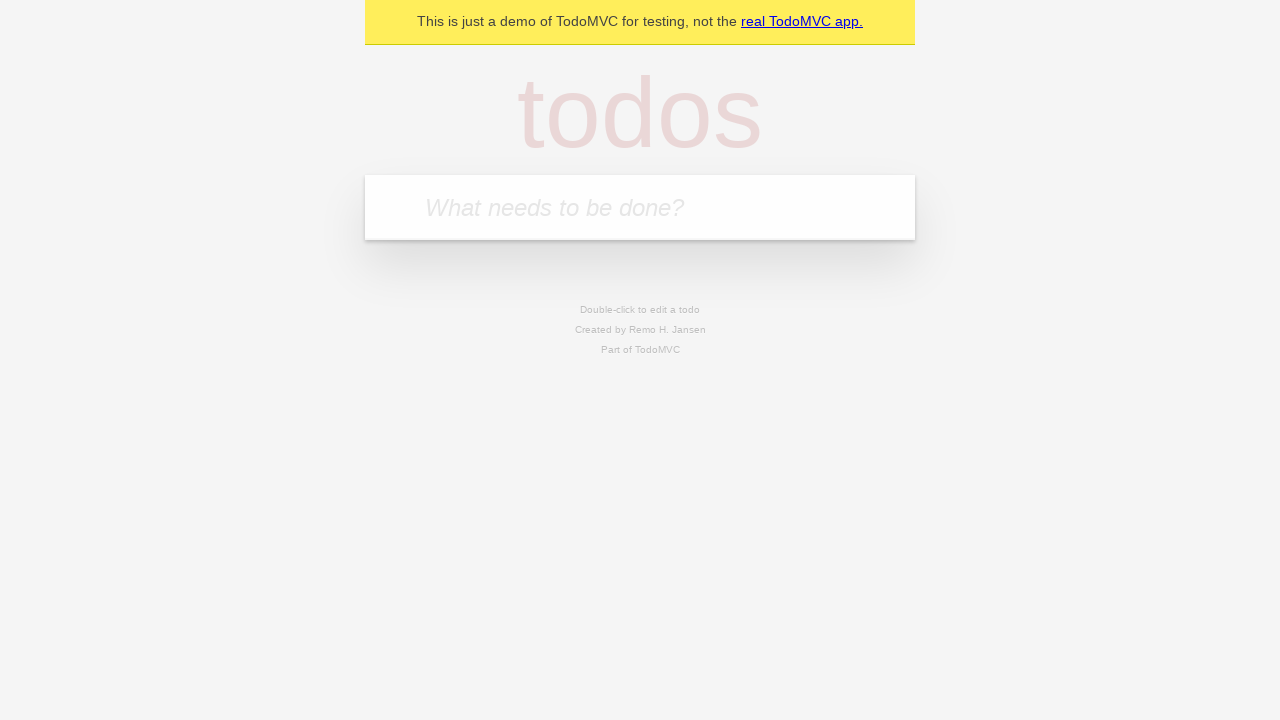

Filled todo input with 'buy some cheese' on internal:attr=[placeholder="What needs to be done?"i]
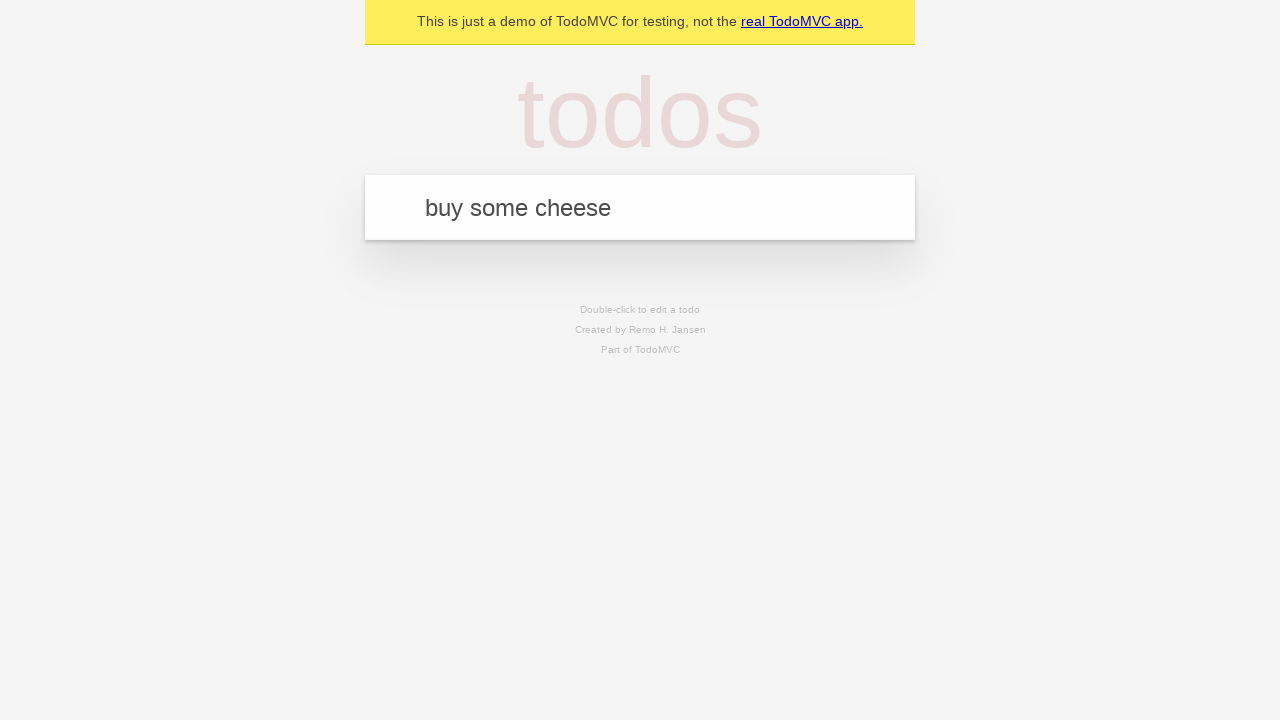

Pressed Enter to create todo 'buy some cheese' on internal:attr=[placeholder="What needs to be done?"i]
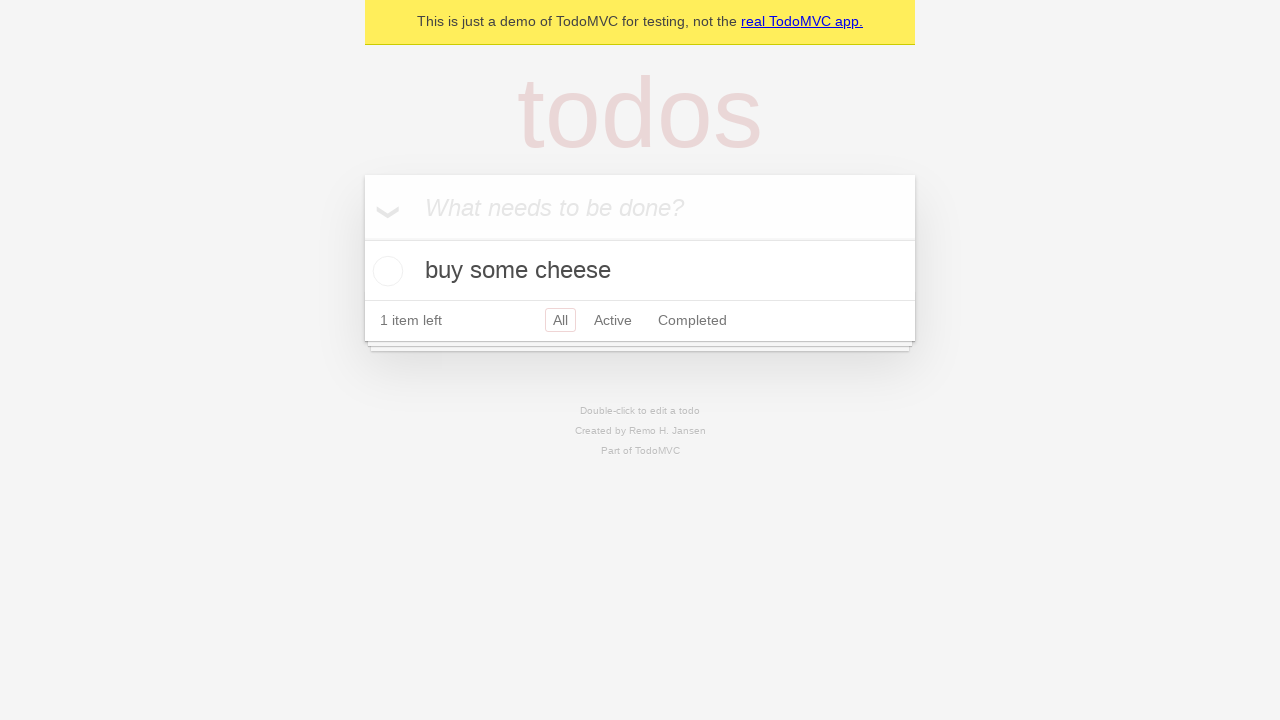

Filled todo input with 'feed the cat' on internal:attr=[placeholder="What needs to be done?"i]
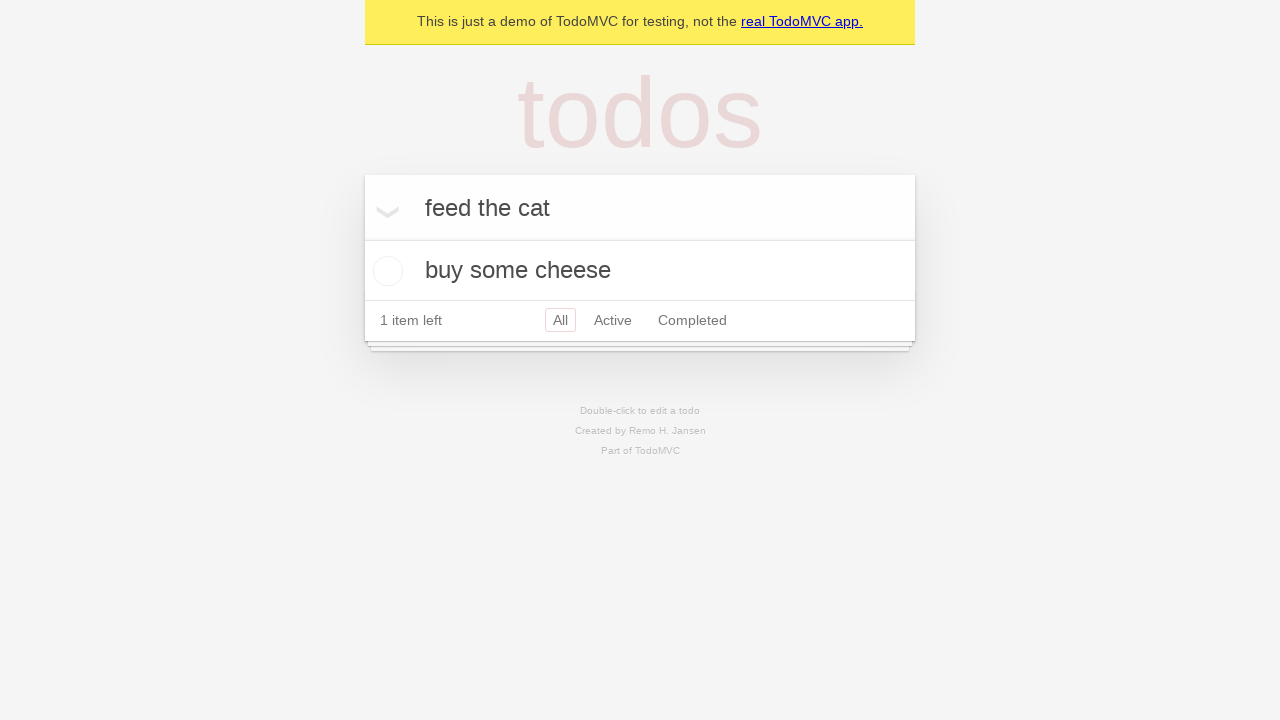

Pressed Enter to create todo 'feed the cat' on internal:attr=[placeholder="What needs to be done?"i]
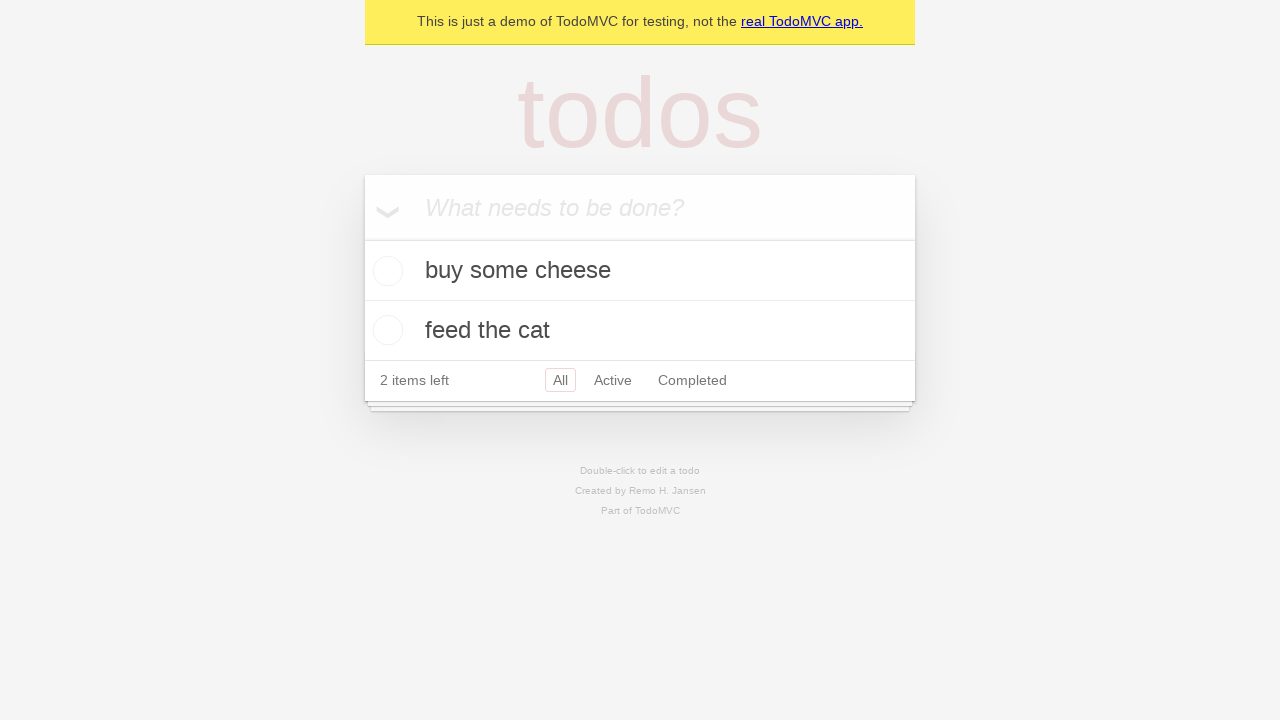

Filled todo input with 'book a doctors appointment' on internal:attr=[placeholder="What needs to be done?"i]
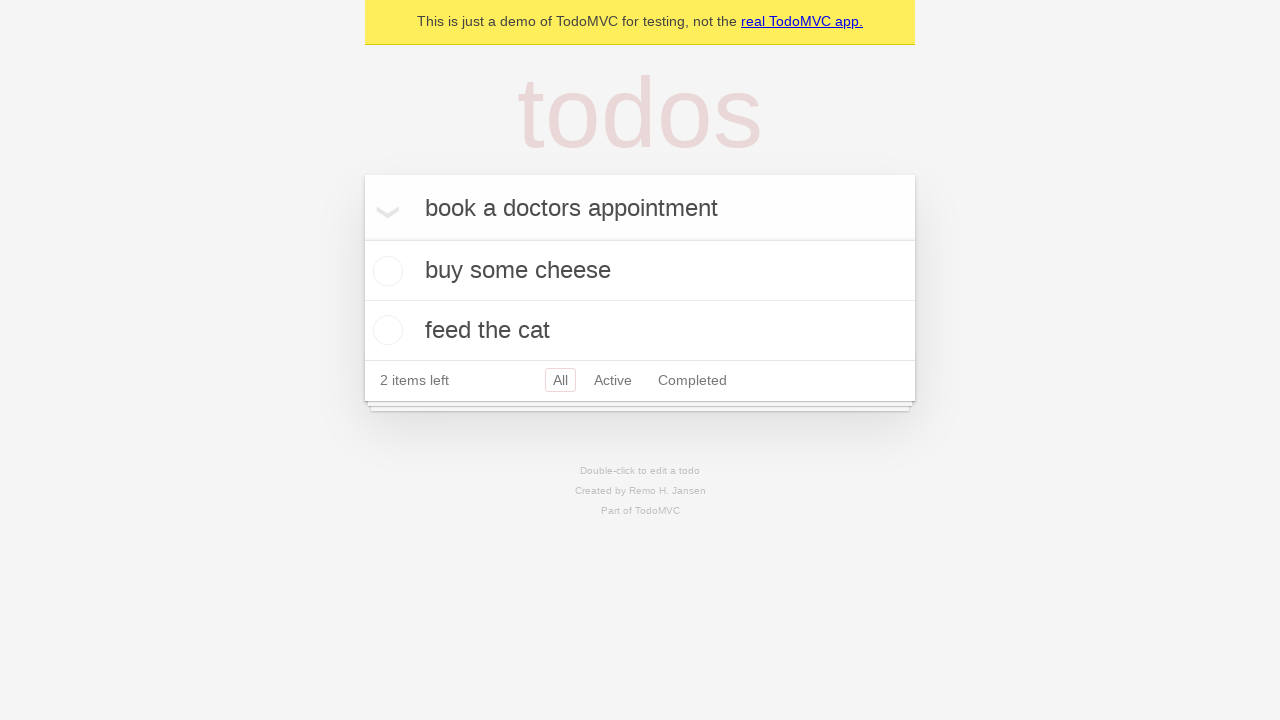

Pressed Enter to create todo 'book a doctors appointment' on internal:attr=[placeholder="What needs to be done?"i]
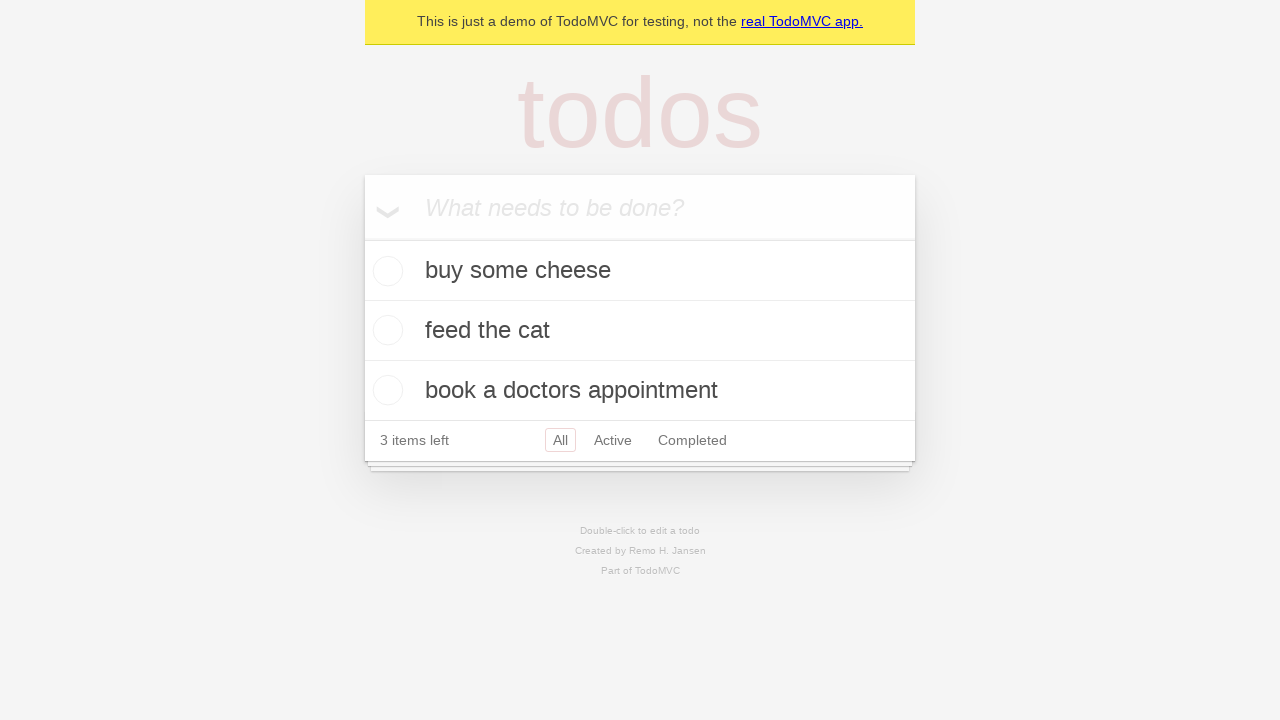

Checked the second todo item (feed the cat) at (385, 330) on internal:testid=[data-testid="todo-item"s] >> nth=1 >> internal:role=checkbox
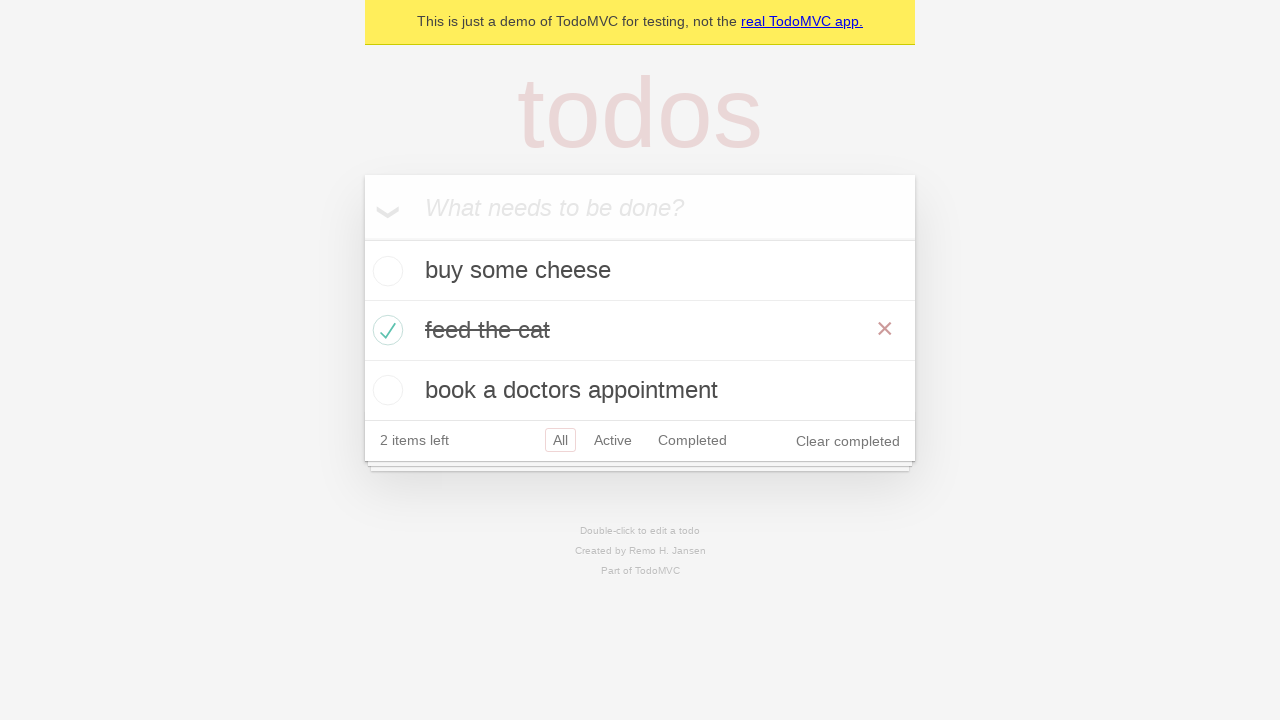

Clicked 'Clear completed' button at (848, 441) on internal:role=button[name="Clear completed"i]
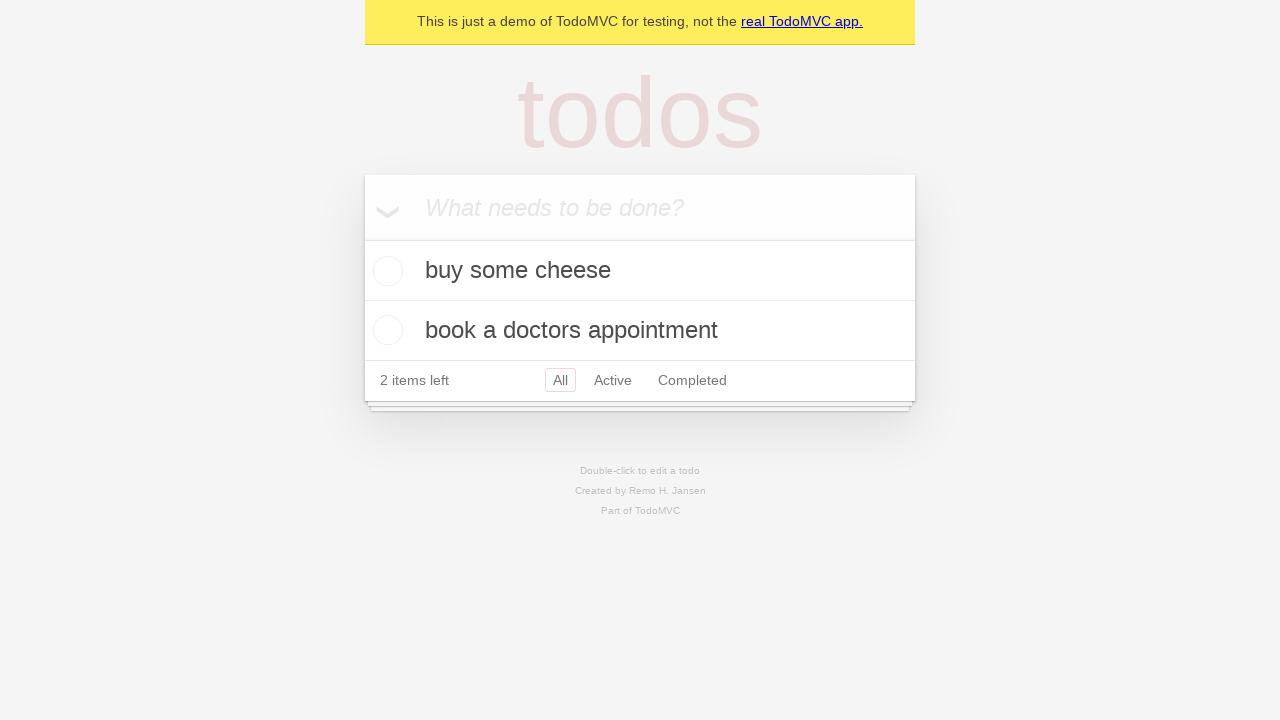

Waited for completed item to be removed from the list
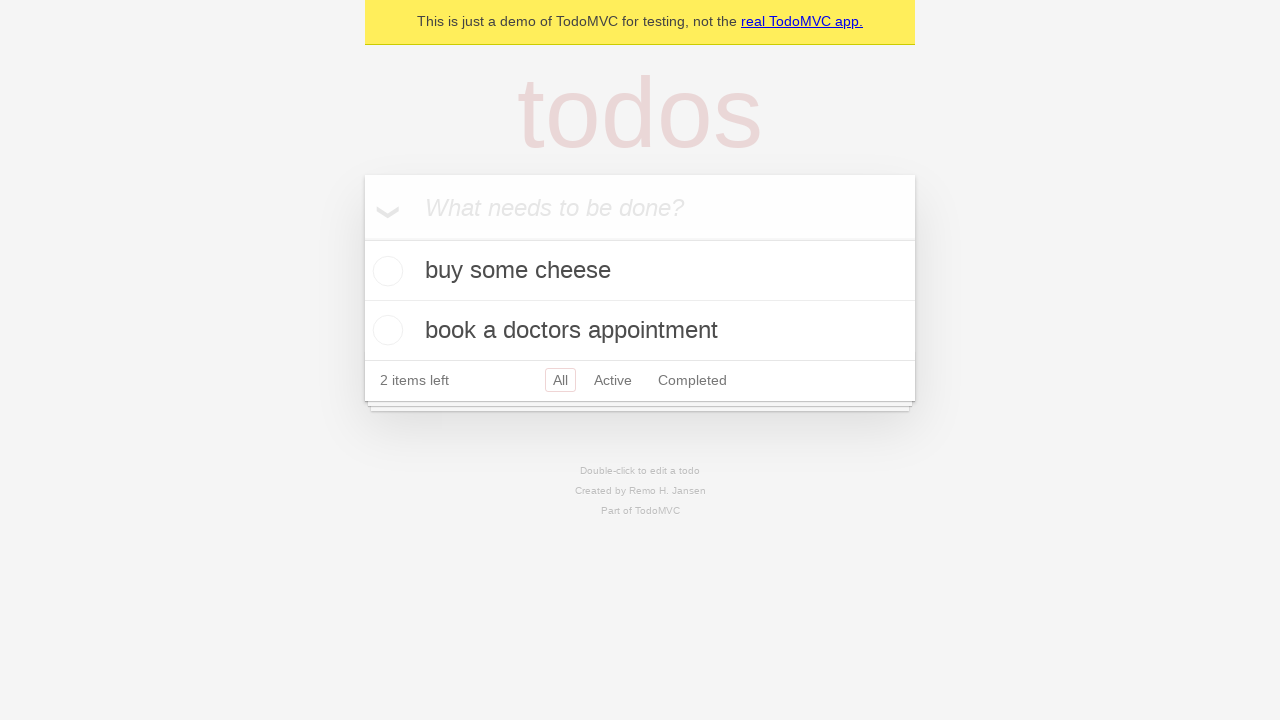

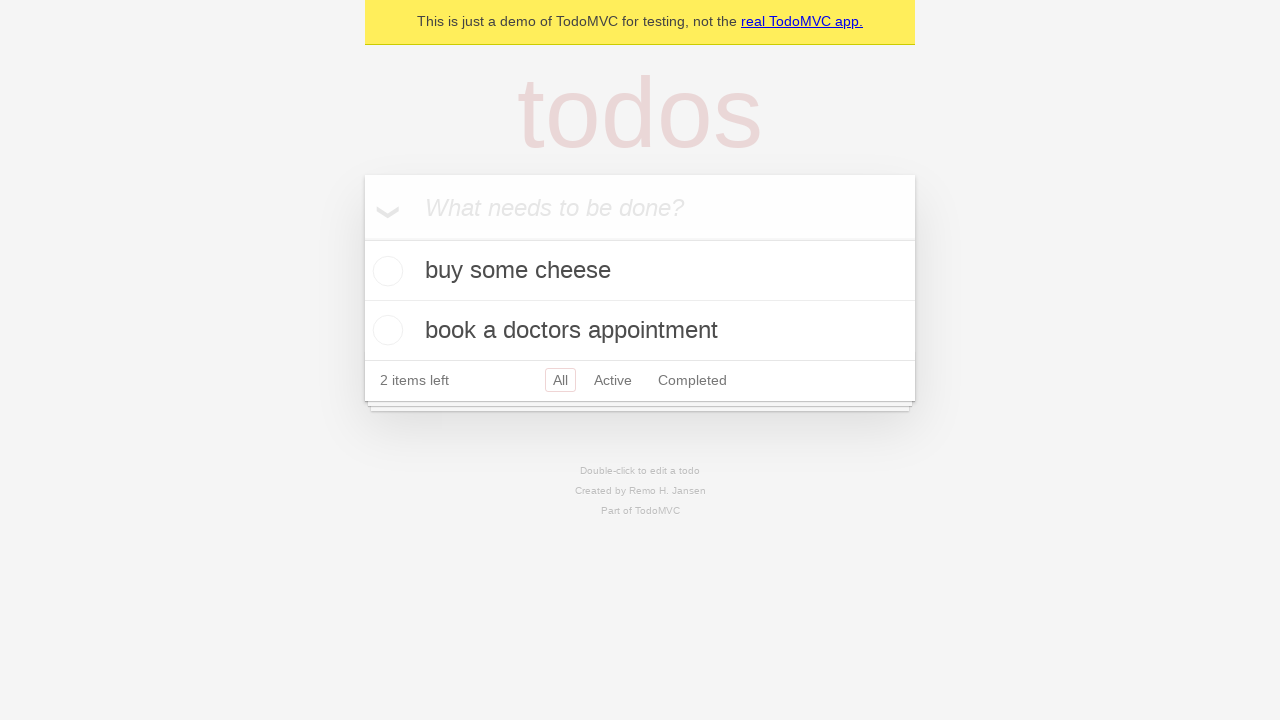